Tests JavaScript confirm dialog dismissal by clicking the second button, dismissing the alert, and verifying the cancel message is displayed

Starting URL: https://the-internet.herokuapp.com/javascript_alerts

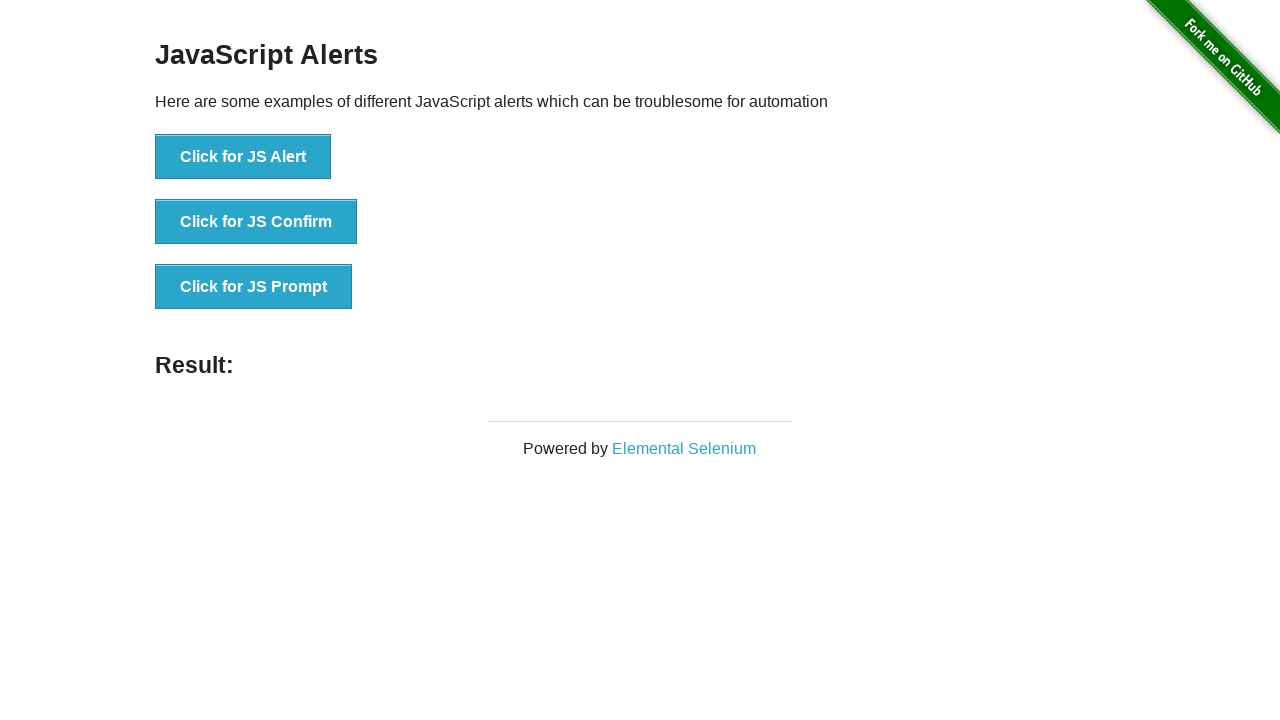

Set up dialog handler to dismiss the confirm dialog
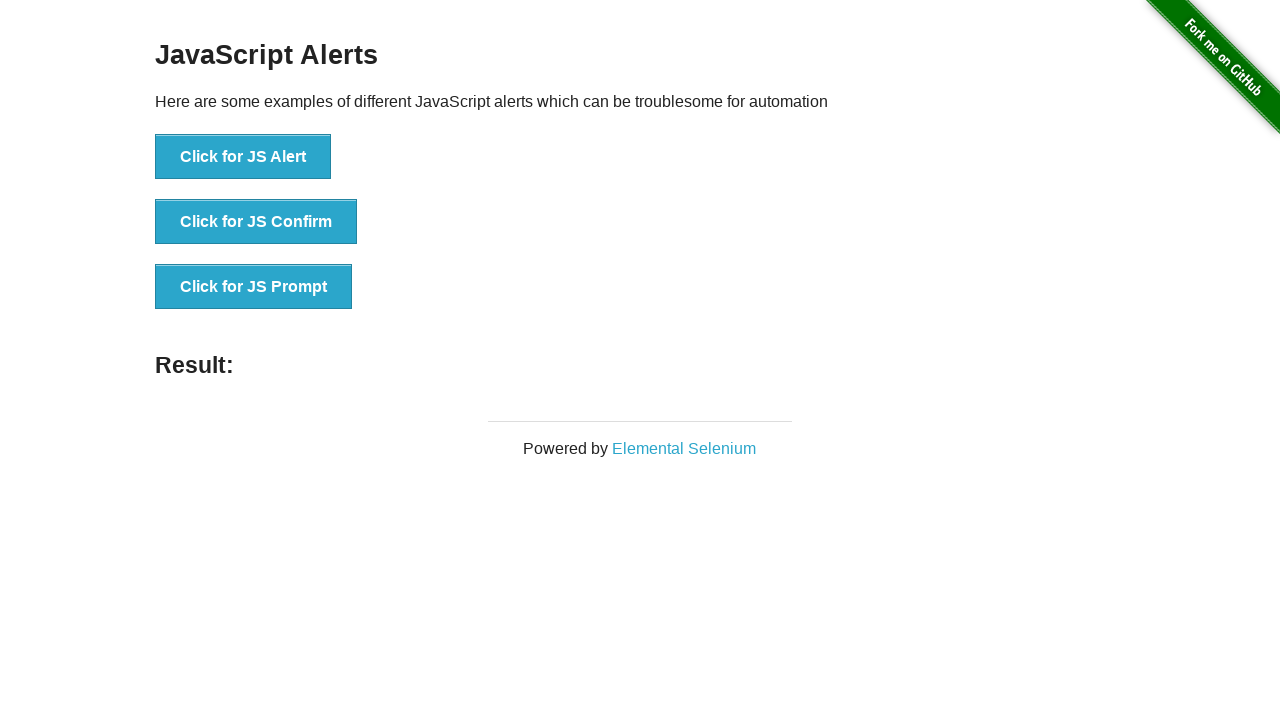

Clicked 'Click for JS Confirm' button to trigger JavaScript confirm dialog at (256, 222) on xpath=//*[text()='Click for JS Confirm']
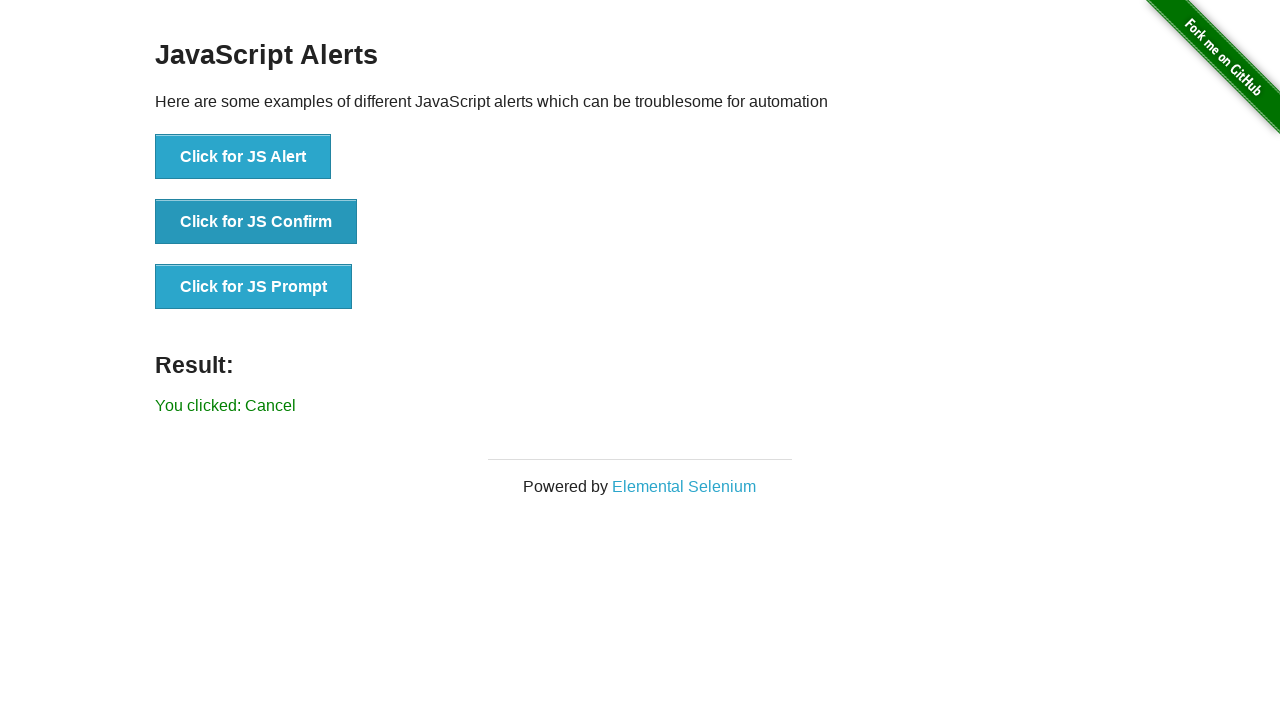

Verified that the cancel message 'You clicked: Cancel' is displayed
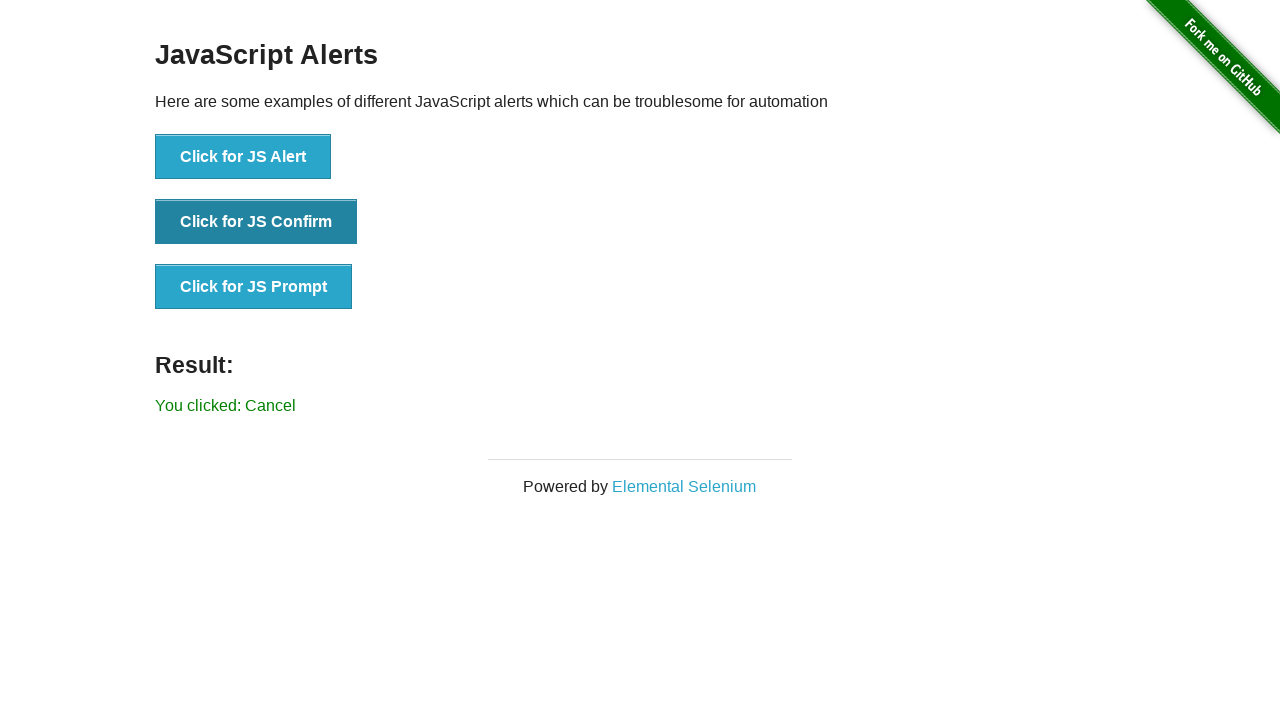

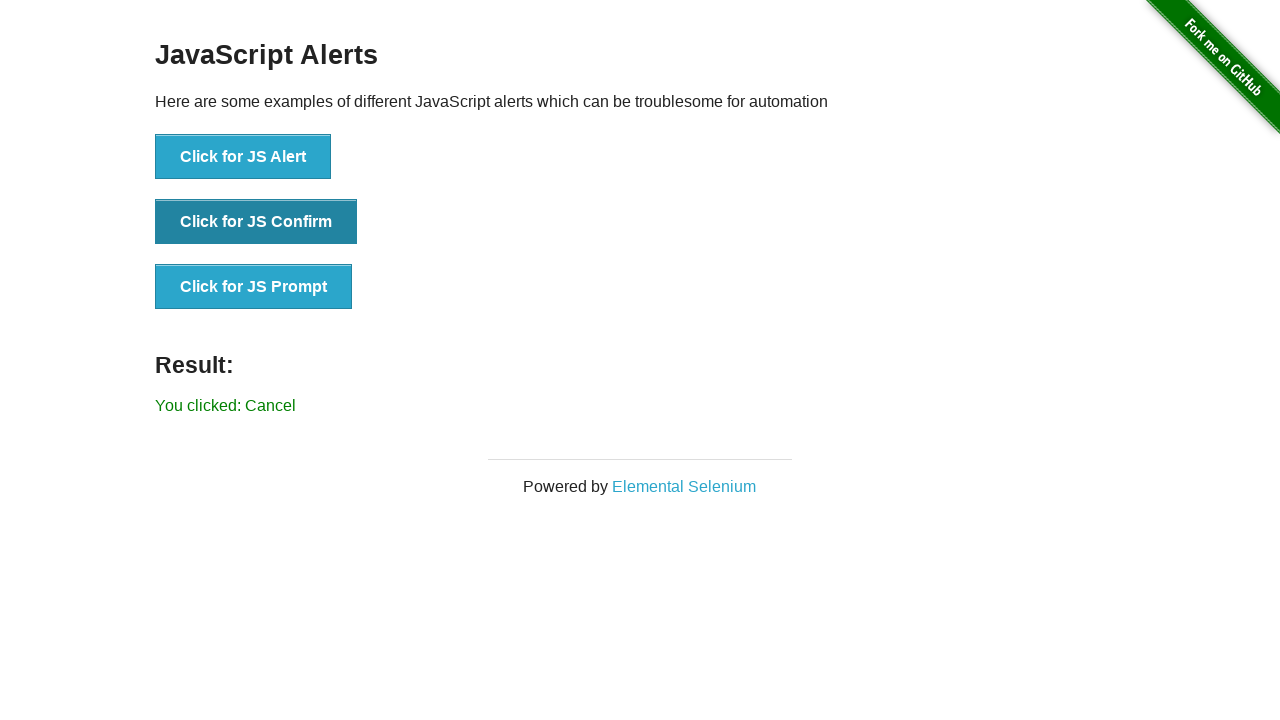